Tests JavaScript confirm dialog by clicking the confirm button and dismissing the dialog

Starting URL: http://practice.cydeo.com/javascript_alerts

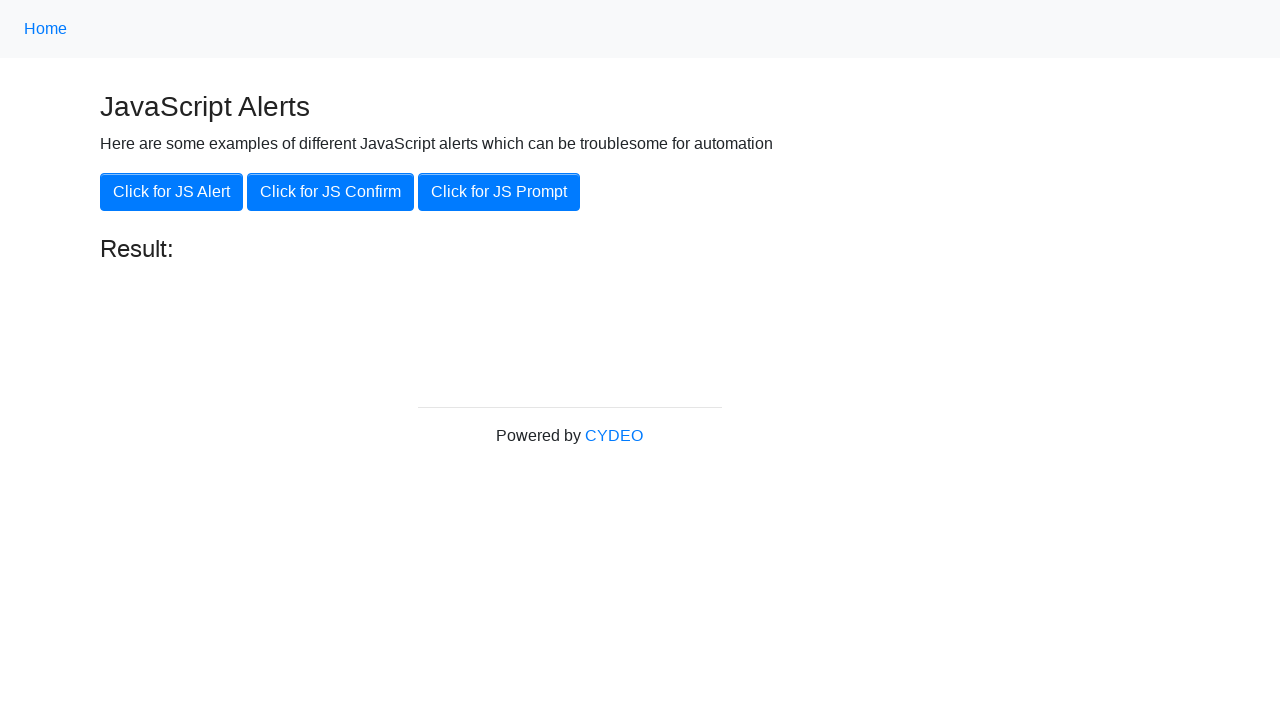

Set up dialog handler to dismiss the confirm dialog
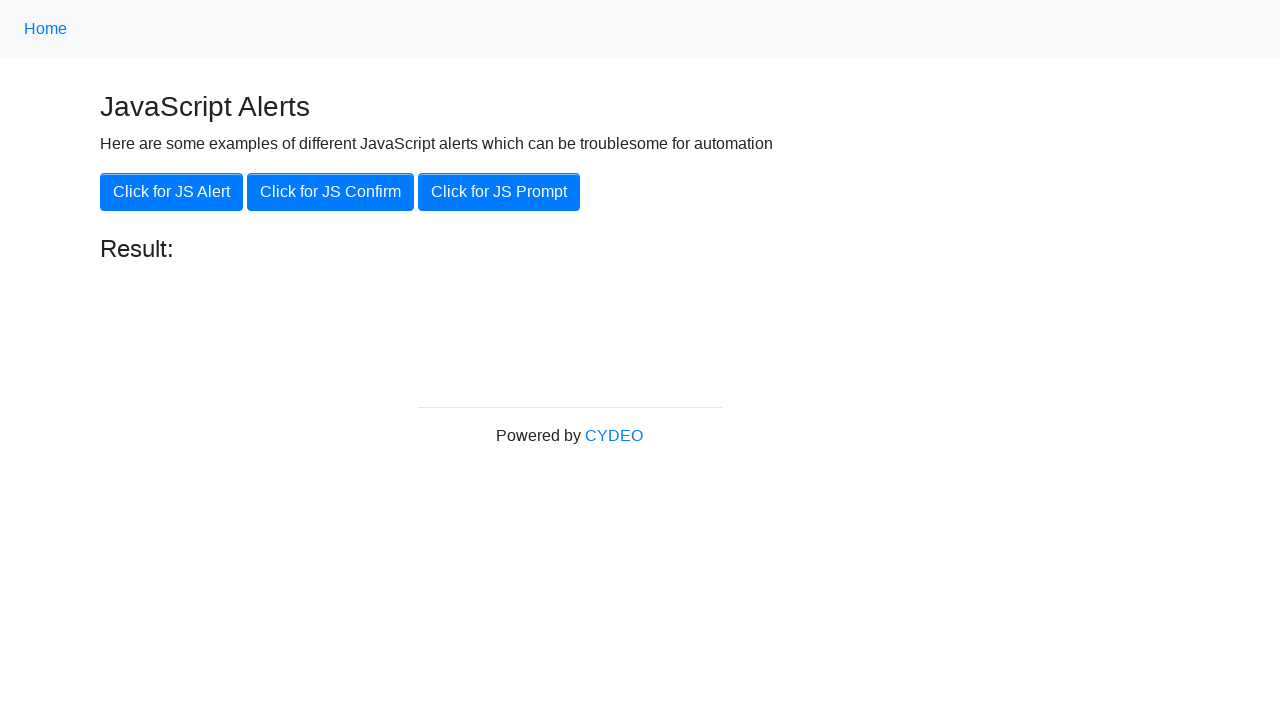

Clicked the confirm button to trigger JavaScript dialog at (330, 192) on xpath=//*[@id='content']/div/button[2]
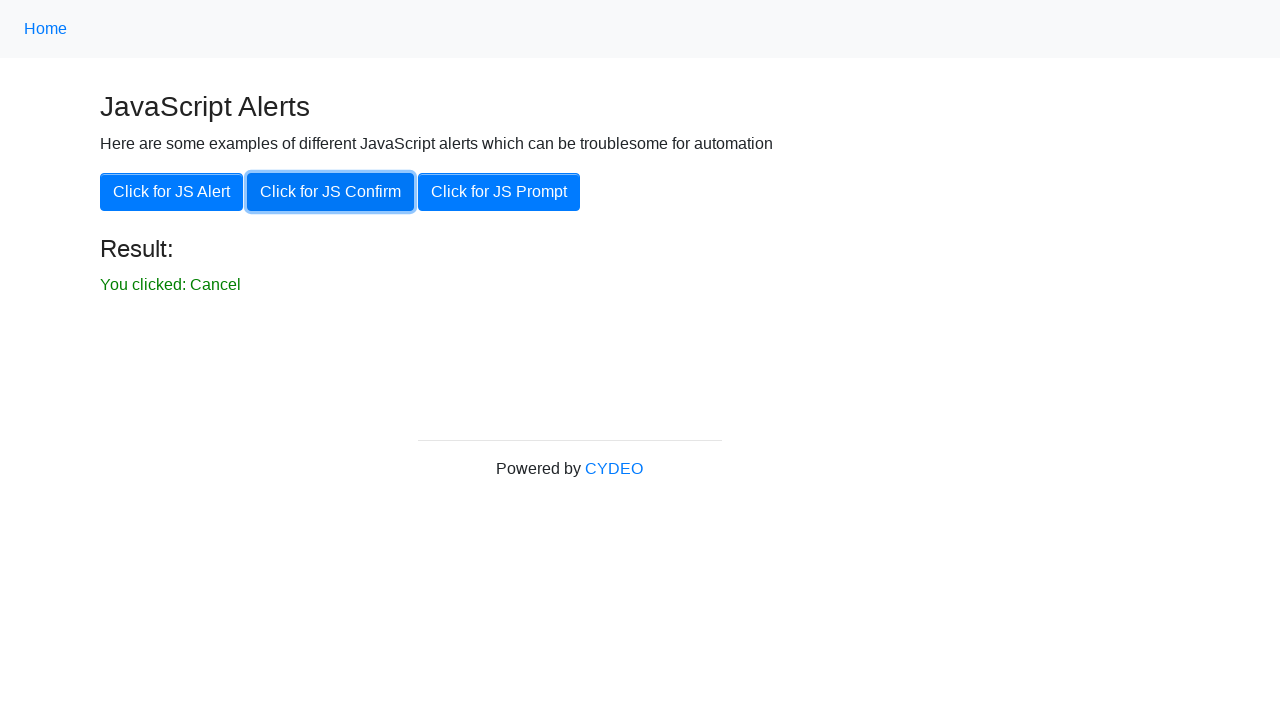

Located the result element
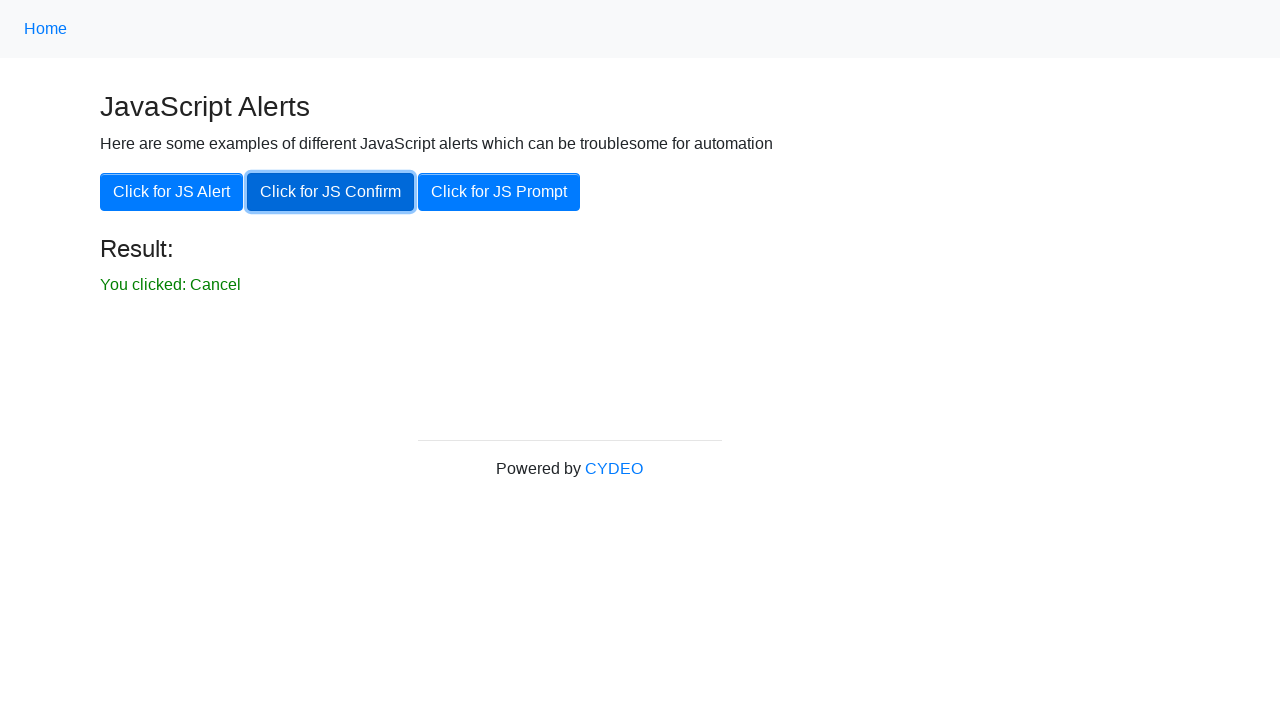

Verified result text shows 'You clicked: Cancel' after dismissing dialog
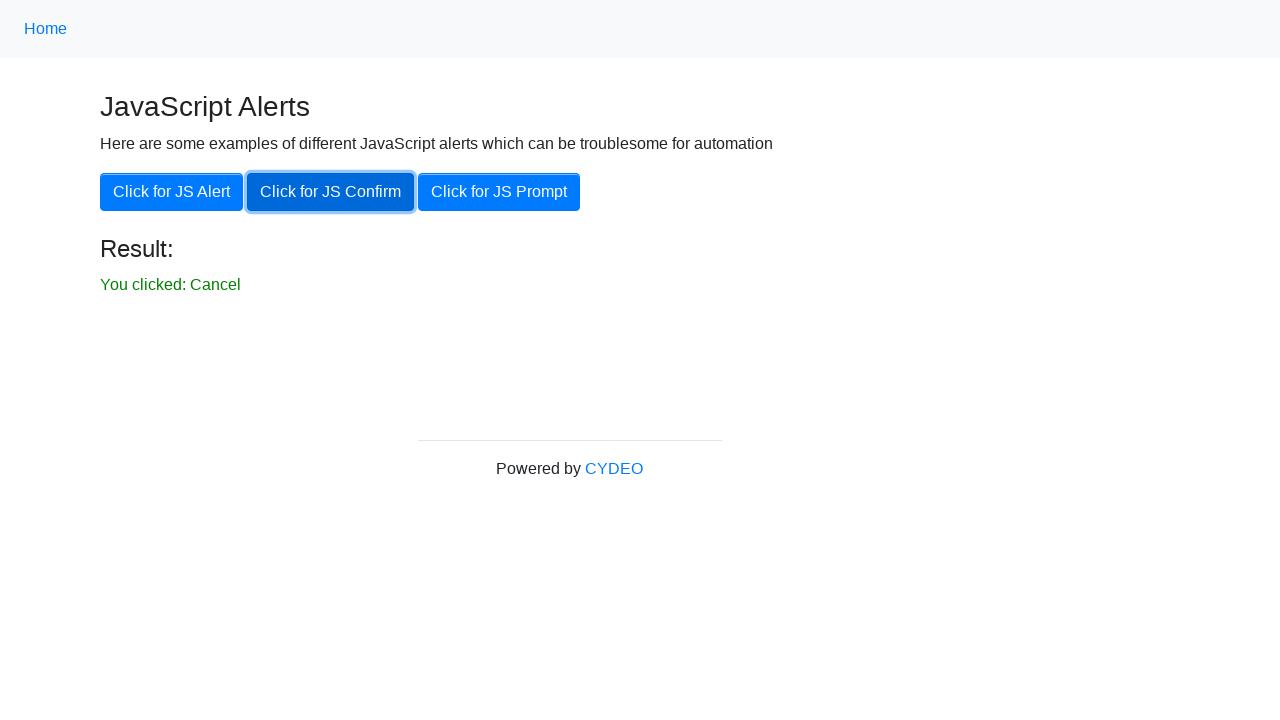

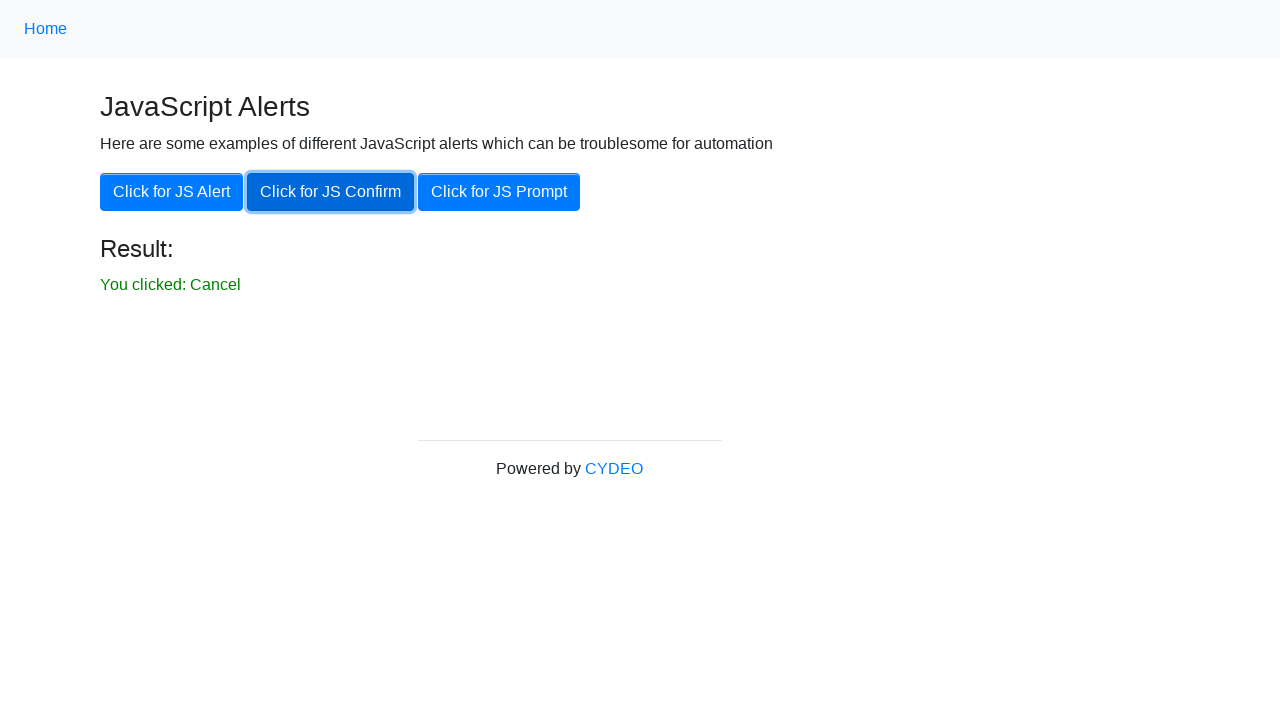